Compares the latest release versions between playwright-dotnet and playwright TypeScript repositories by navigating to both and checking release version elements.

Starting URL: https://github.com/microsoft/playwright-dotnet

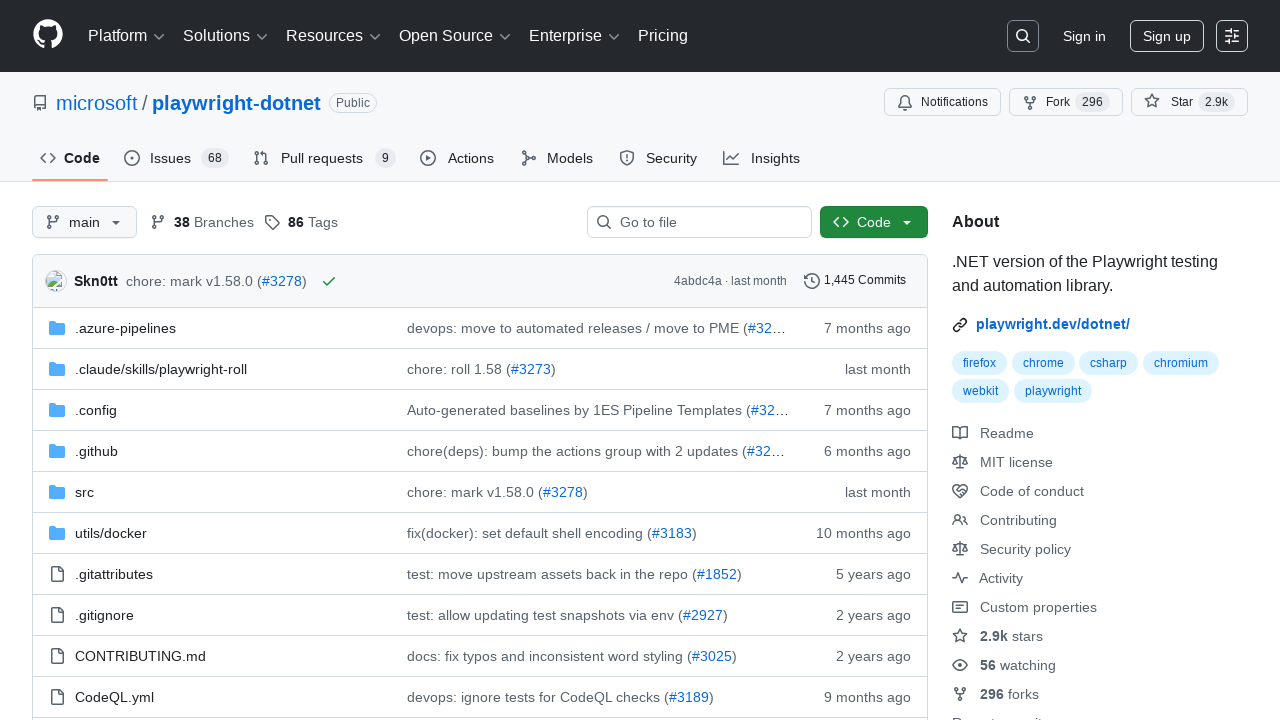

Waited for release version link on playwright-dotnet repo
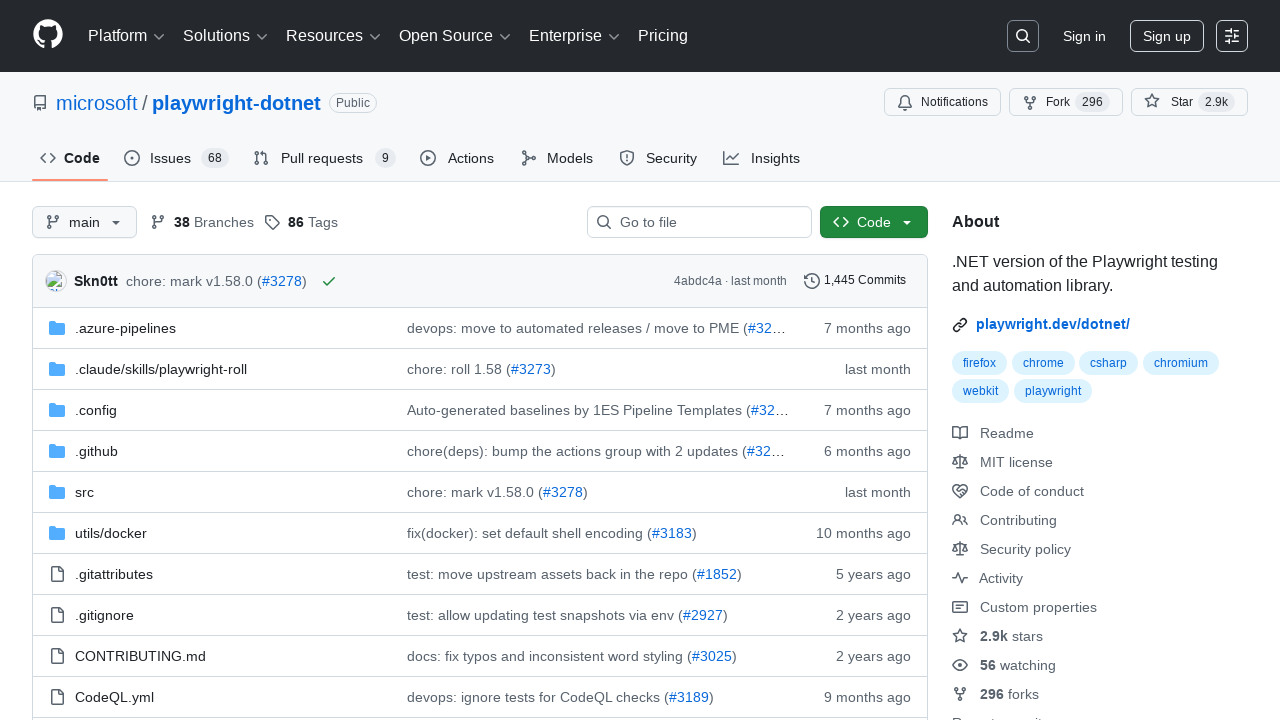

Navigated to TypeScript playwright repository
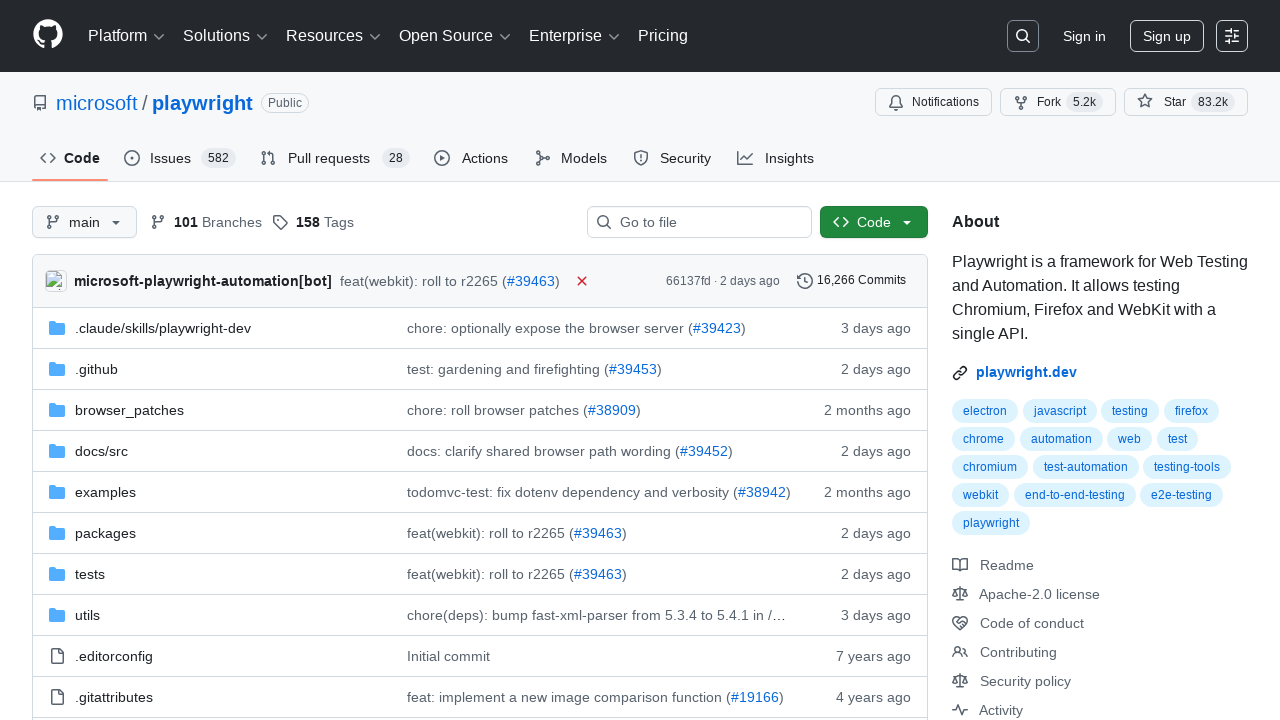

Waited for release version link on TypeScript playwright repo
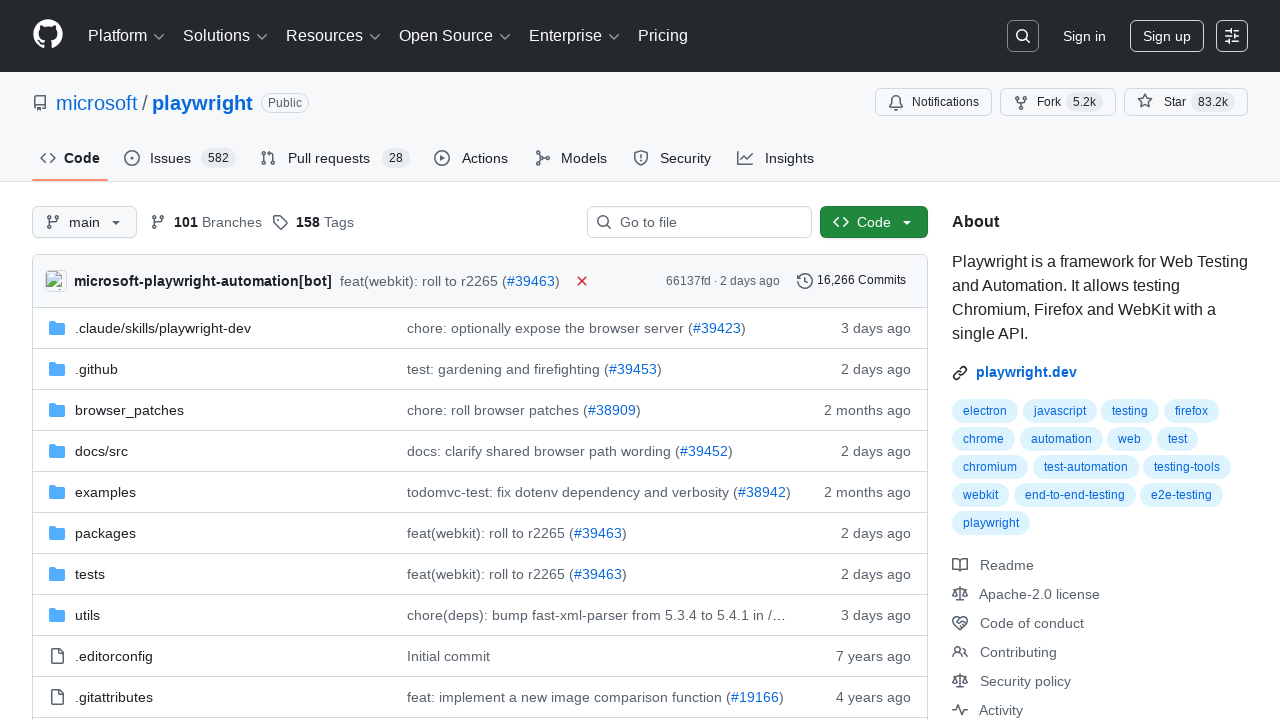

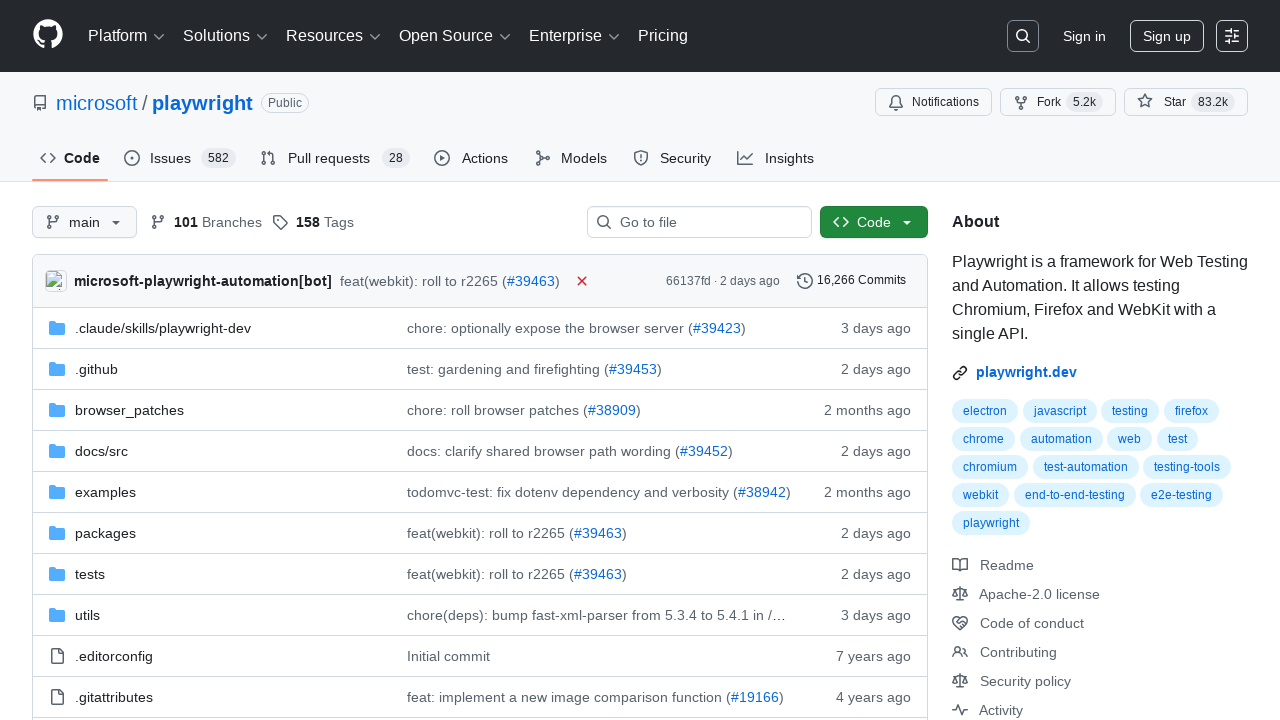